Tests that edits are cancelled when pressing Escape key

Starting URL: https://demo.playwright.dev/todomvc

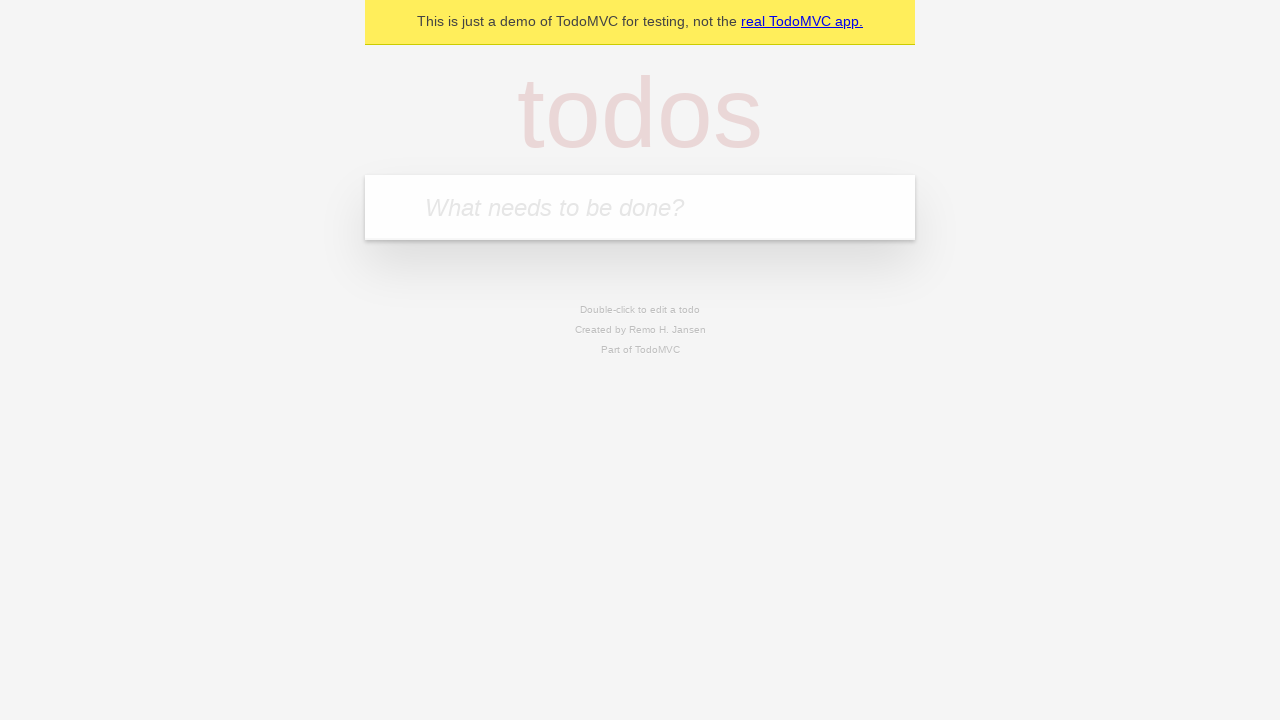

Filled new todo input with 'buy some cheese' on internal:attr=[placeholder="What needs to be done?"i]
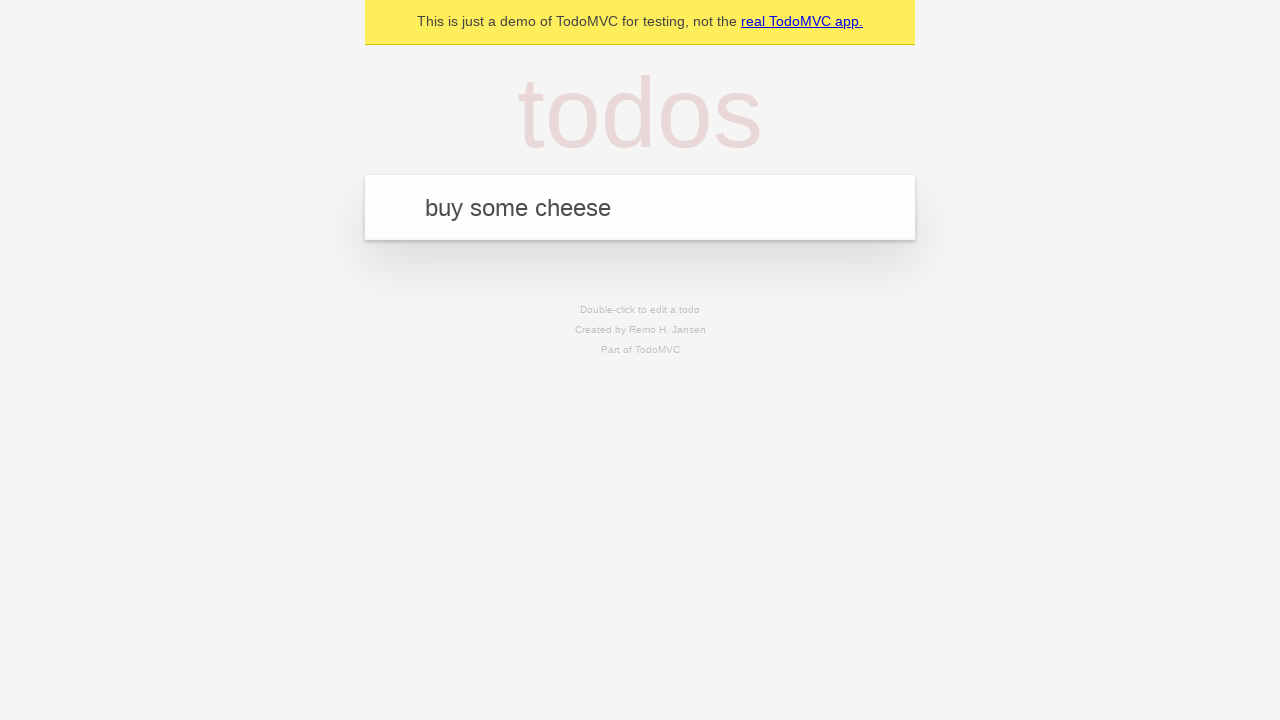

Pressed Enter to create todo 'buy some cheese' on internal:attr=[placeholder="What needs to be done?"i]
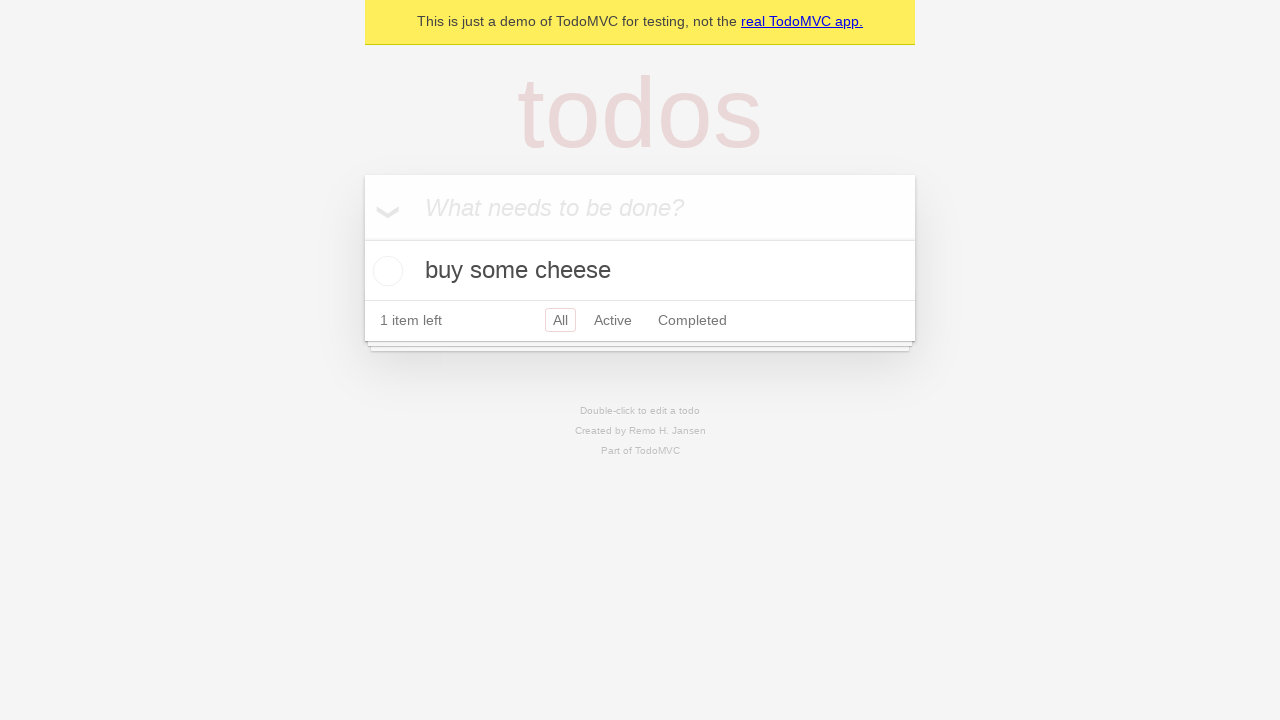

Filled new todo input with 'feed the cat' on internal:attr=[placeholder="What needs to be done?"i]
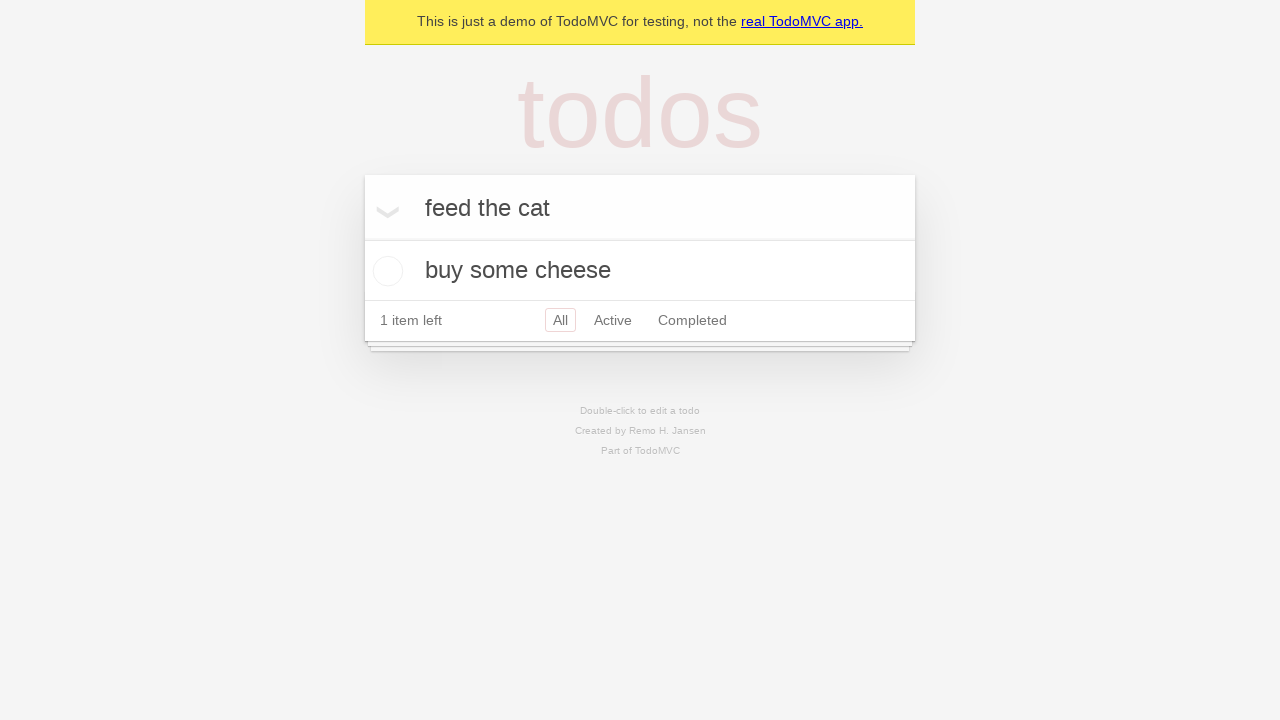

Pressed Enter to create todo 'feed the cat' on internal:attr=[placeholder="What needs to be done?"i]
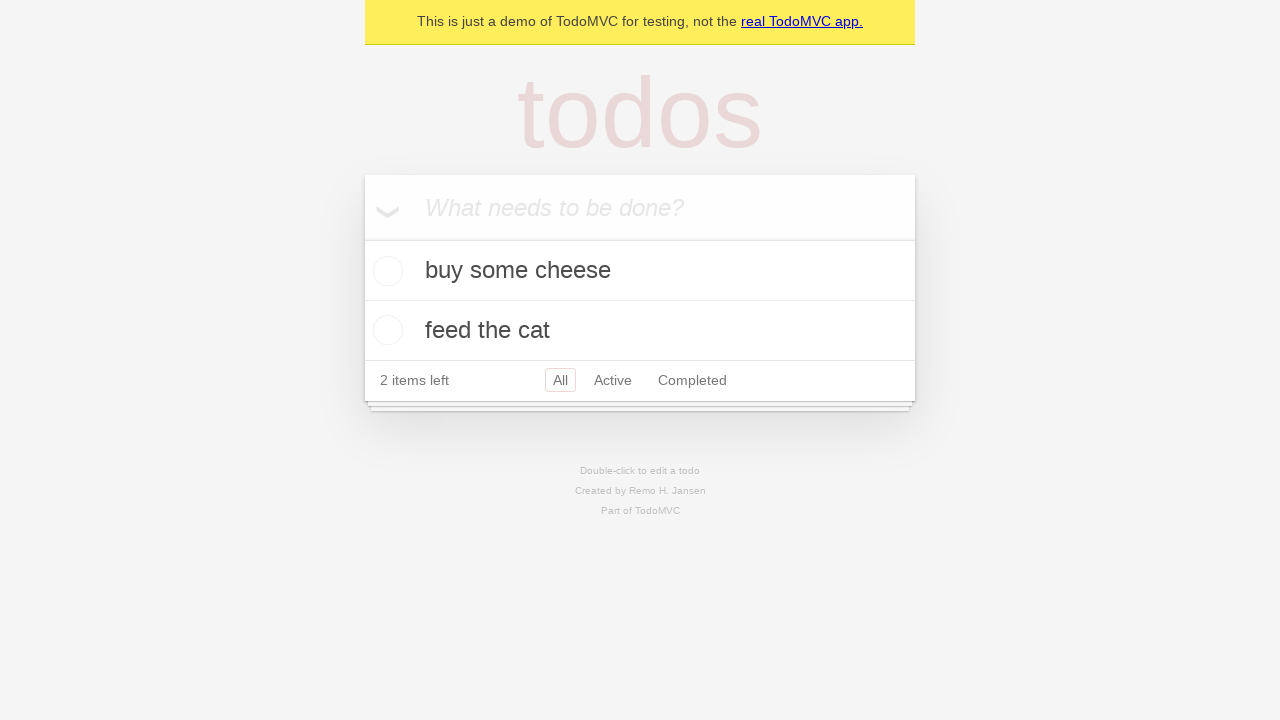

Filled new todo input with 'book a doctors appointment' on internal:attr=[placeholder="What needs to be done?"i]
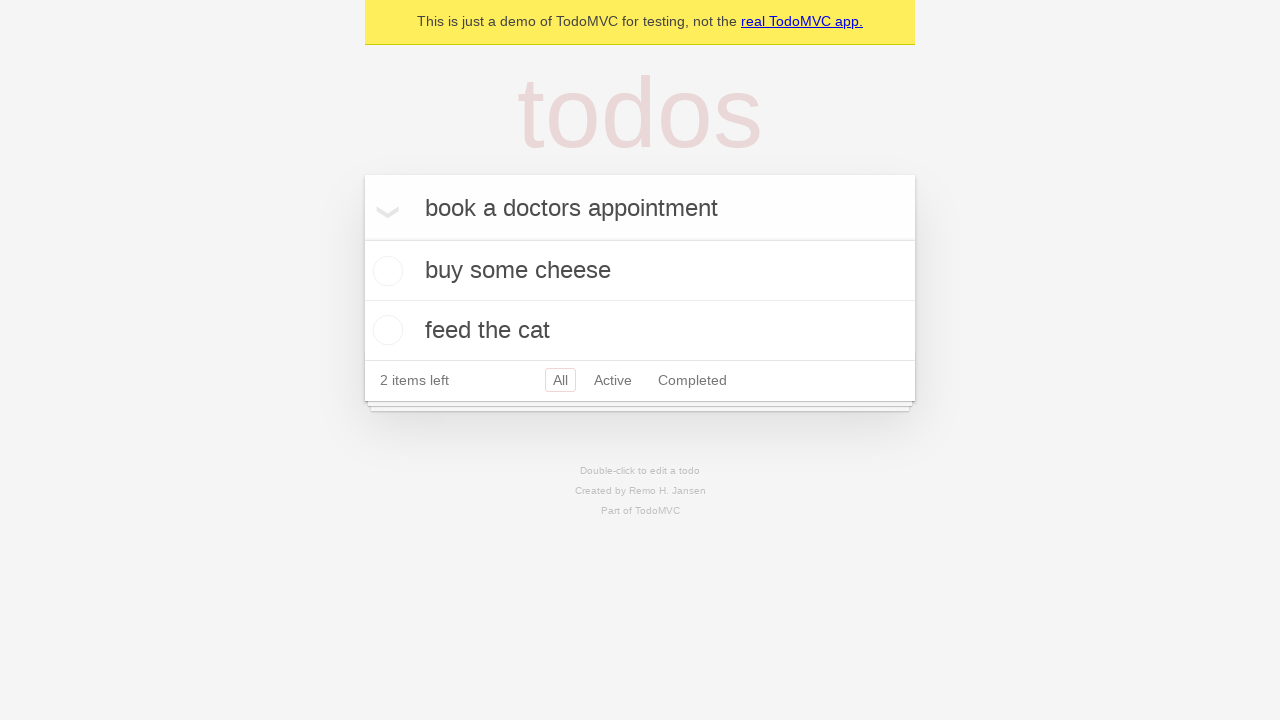

Pressed Enter to create todo 'book a doctors appointment' on internal:attr=[placeholder="What needs to be done?"i]
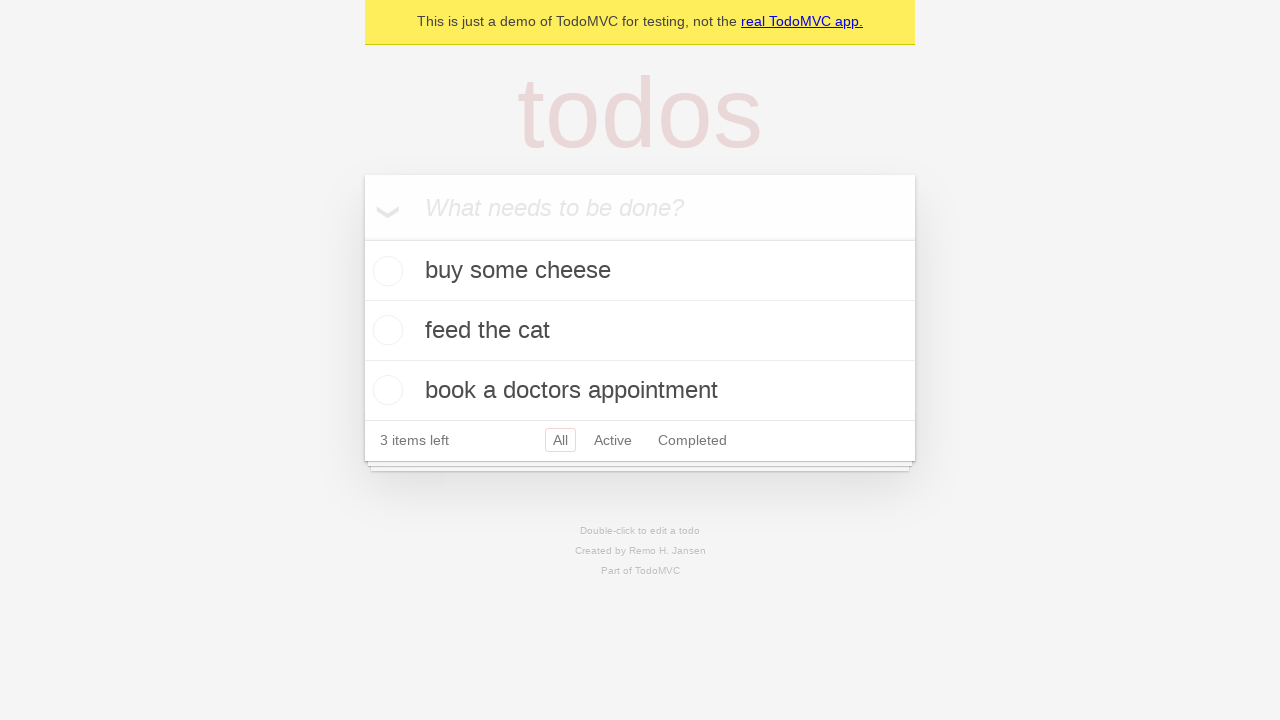

Waited for all 3 todo items to load
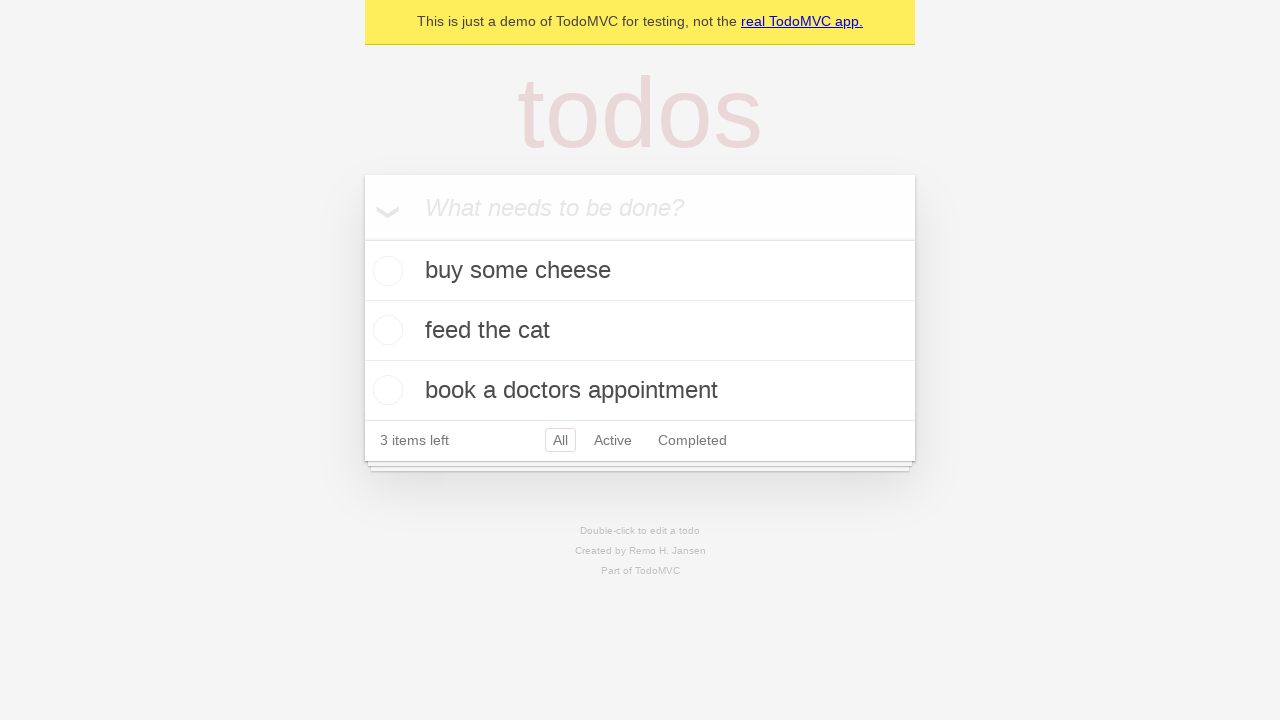

Double-clicked on second todo item to enter edit mode at (640, 331) on internal:testid=[data-testid="todo-item"s] >> nth=1
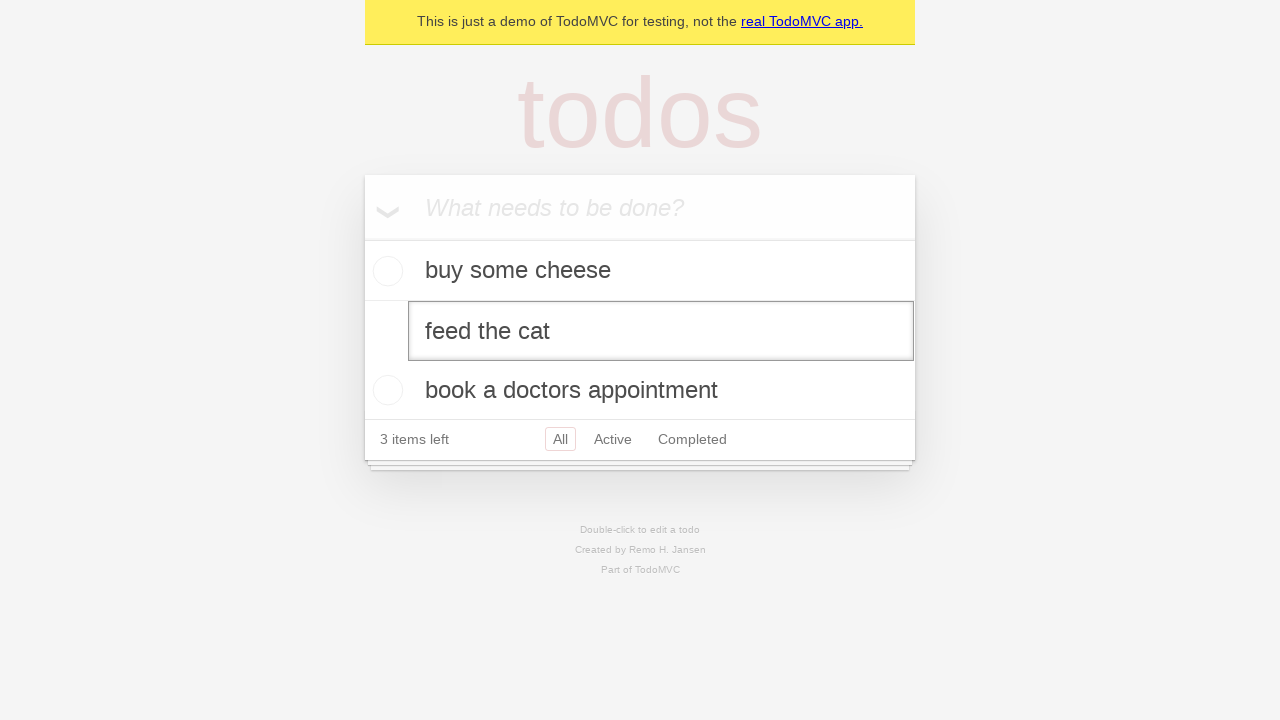

Filled edit field with 'buy some sausages' on internal:testid=[data-testid="todo-item"s] >> nth=1 >> internal:role=textbox[nam
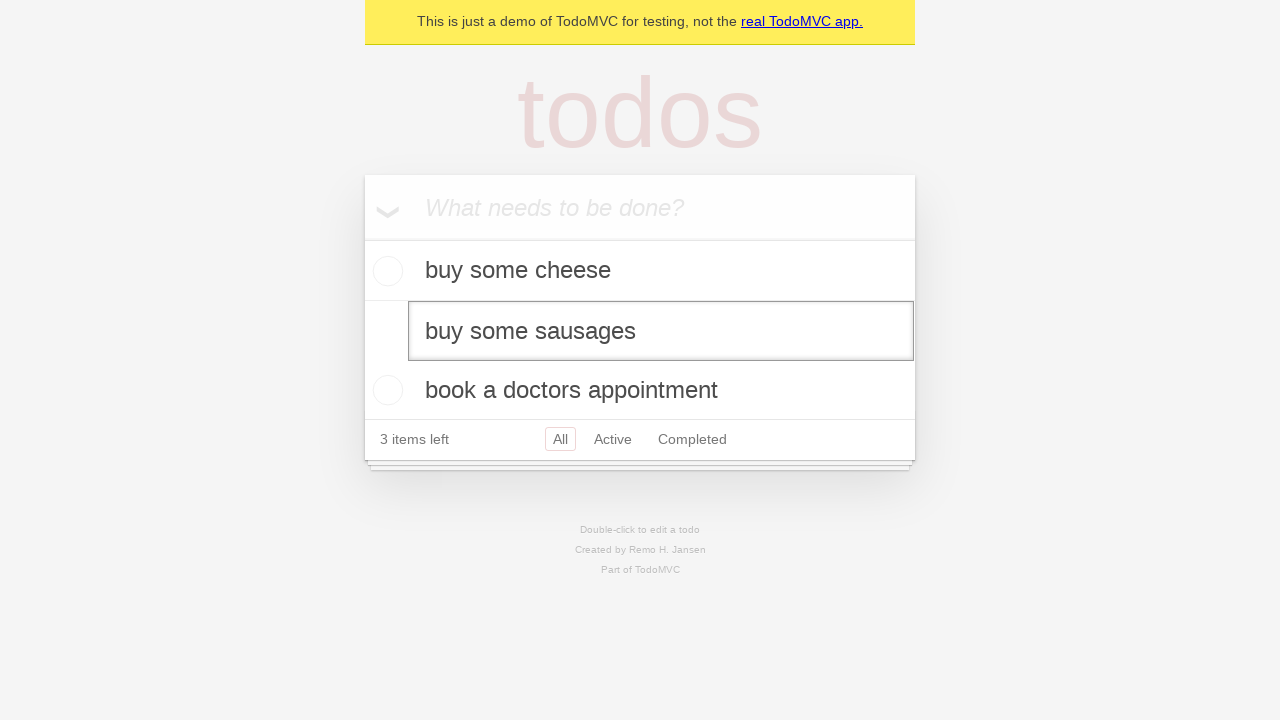

Pressed Escape to cancel edit and verify todo reverts to original text on internal:testid=[data-testid="todo-item"s] >> nth=1 >> internal:role=textbox[nam
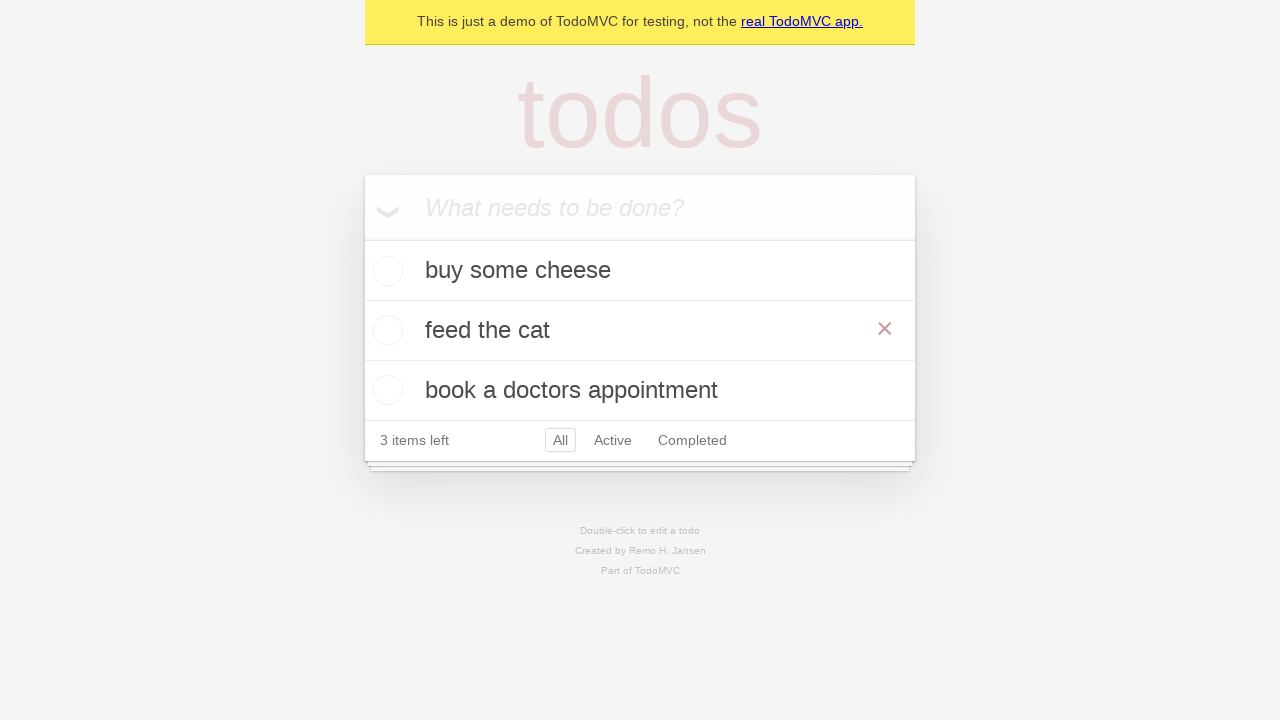

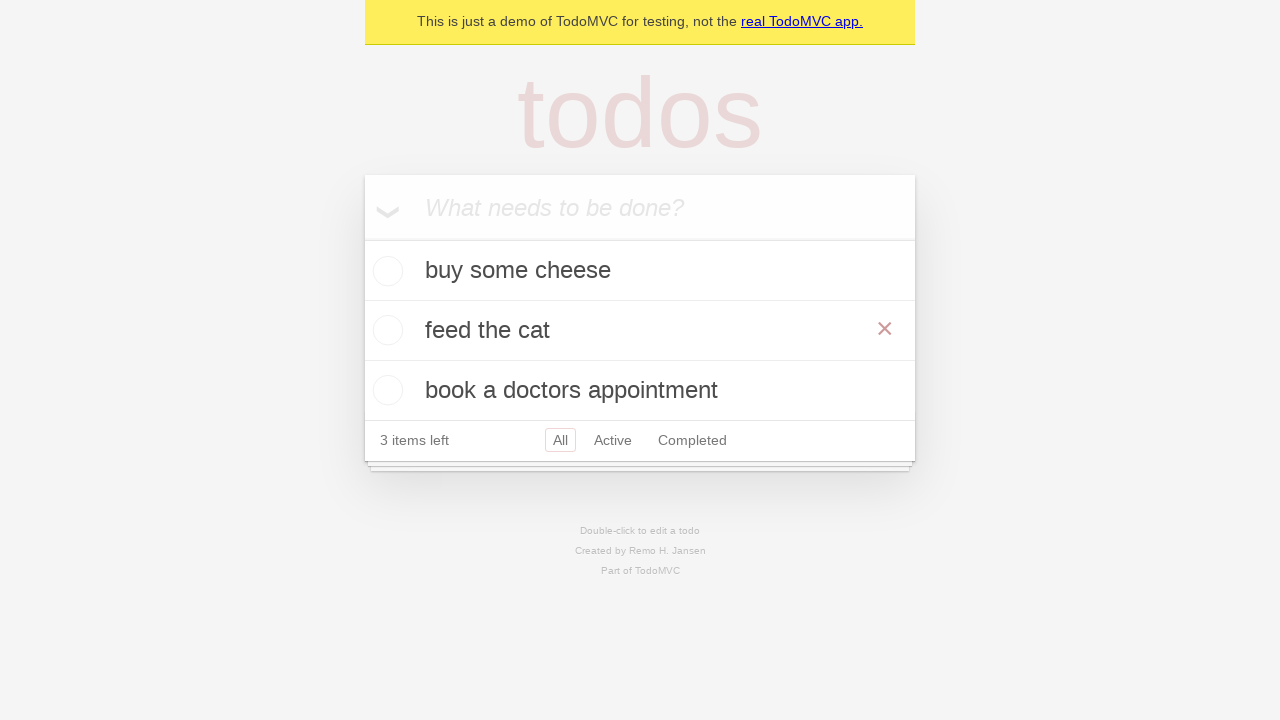